Tests radio button functionality by clicking on radio buttons and verifying their checked state

Starting URL: http://www.echoecho.com/htmlforms10.htm

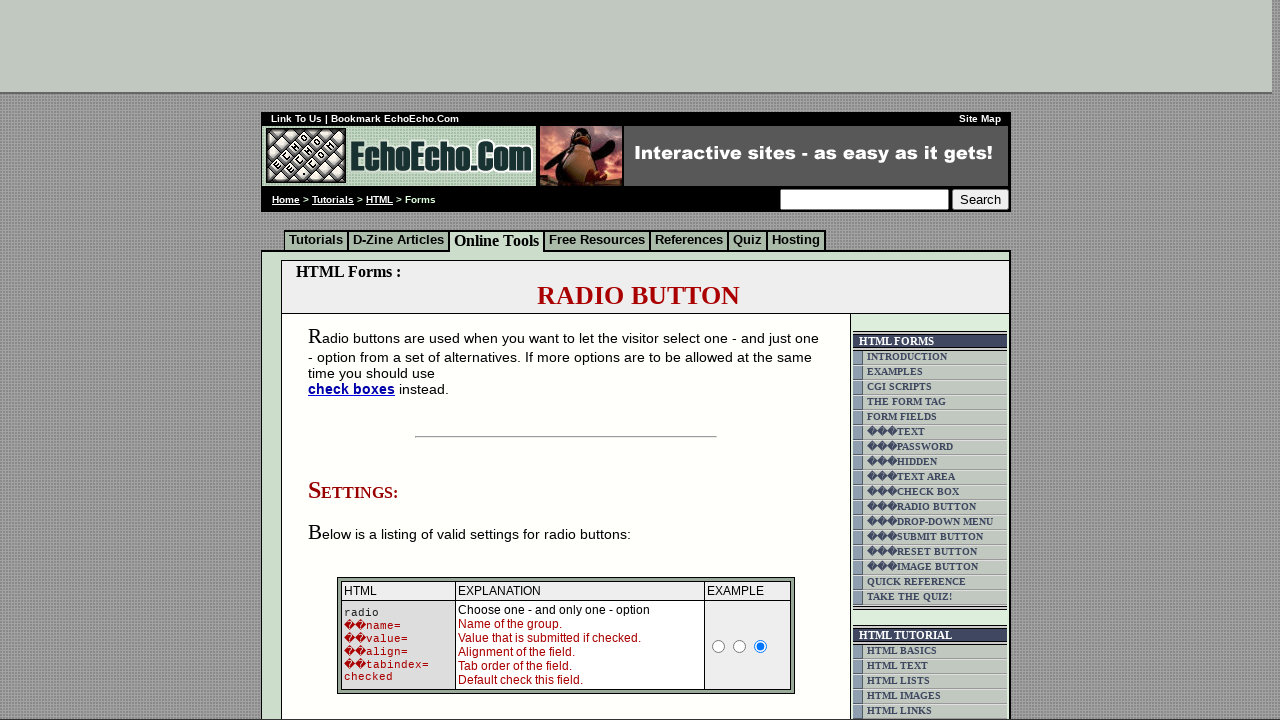

Located all radio buttons with name 'group1'
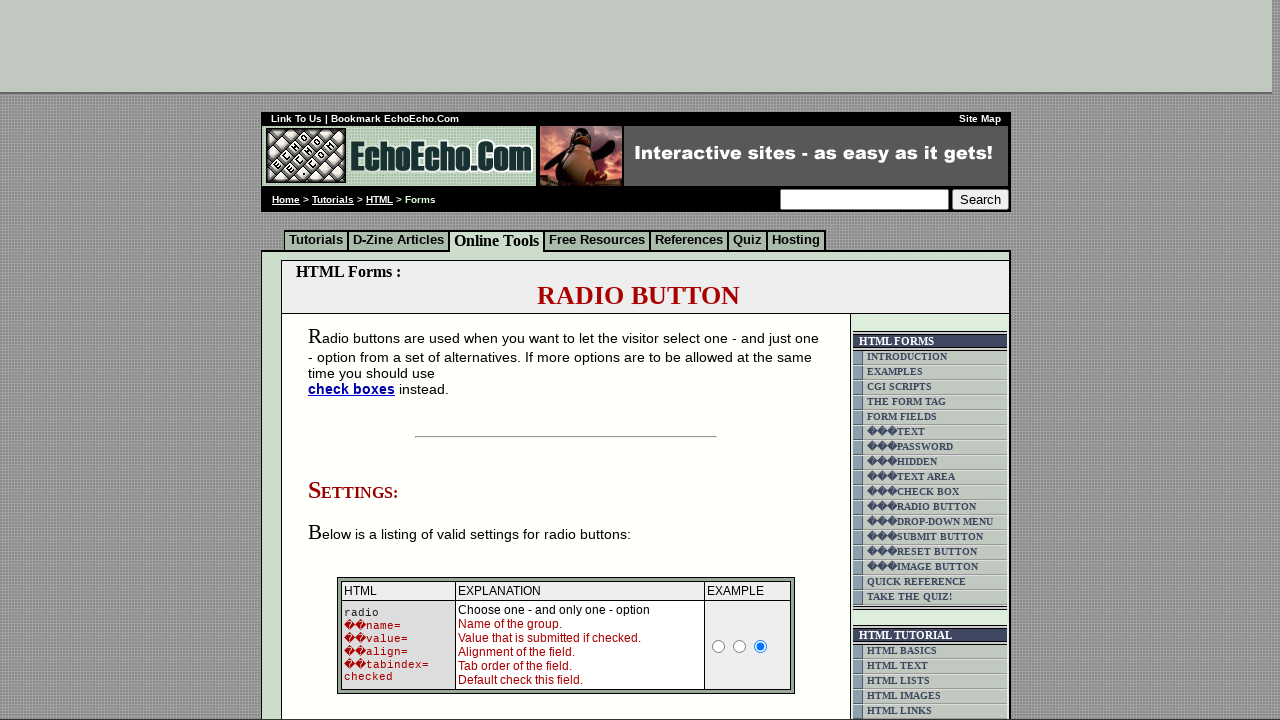

Retrieved initial checked state of first radio button
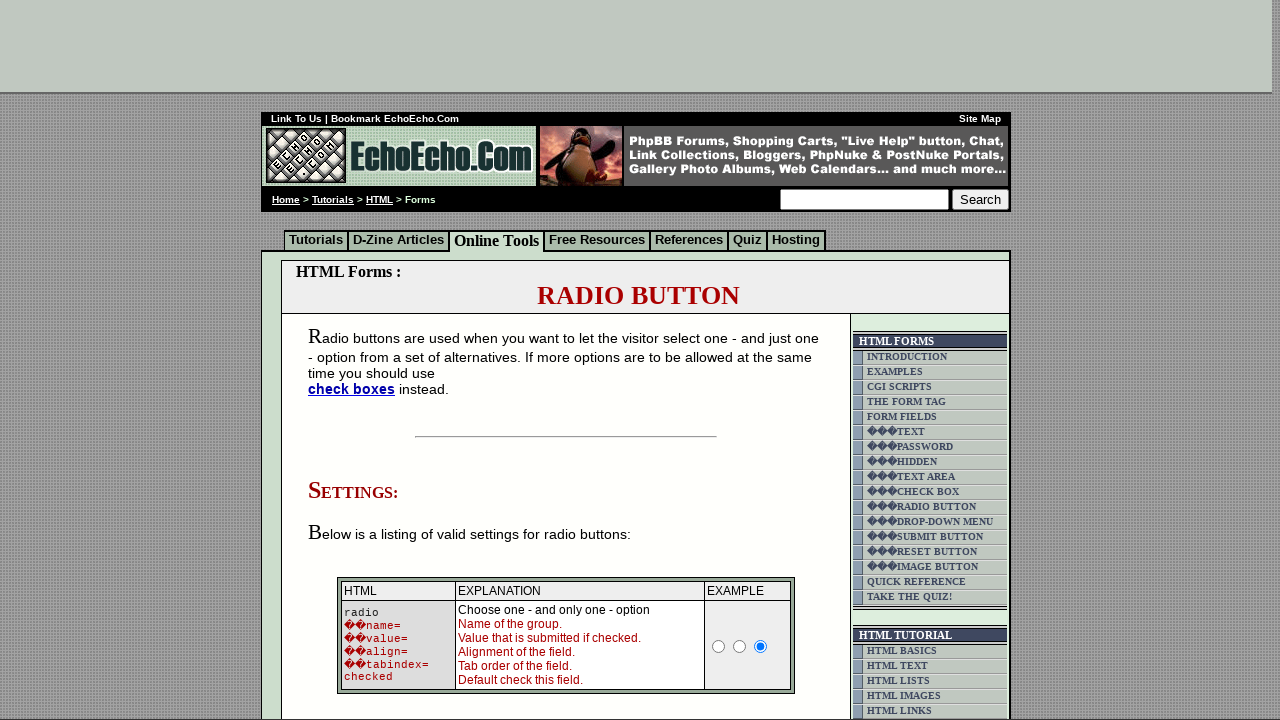

Retrieved initial checked state of second radio button
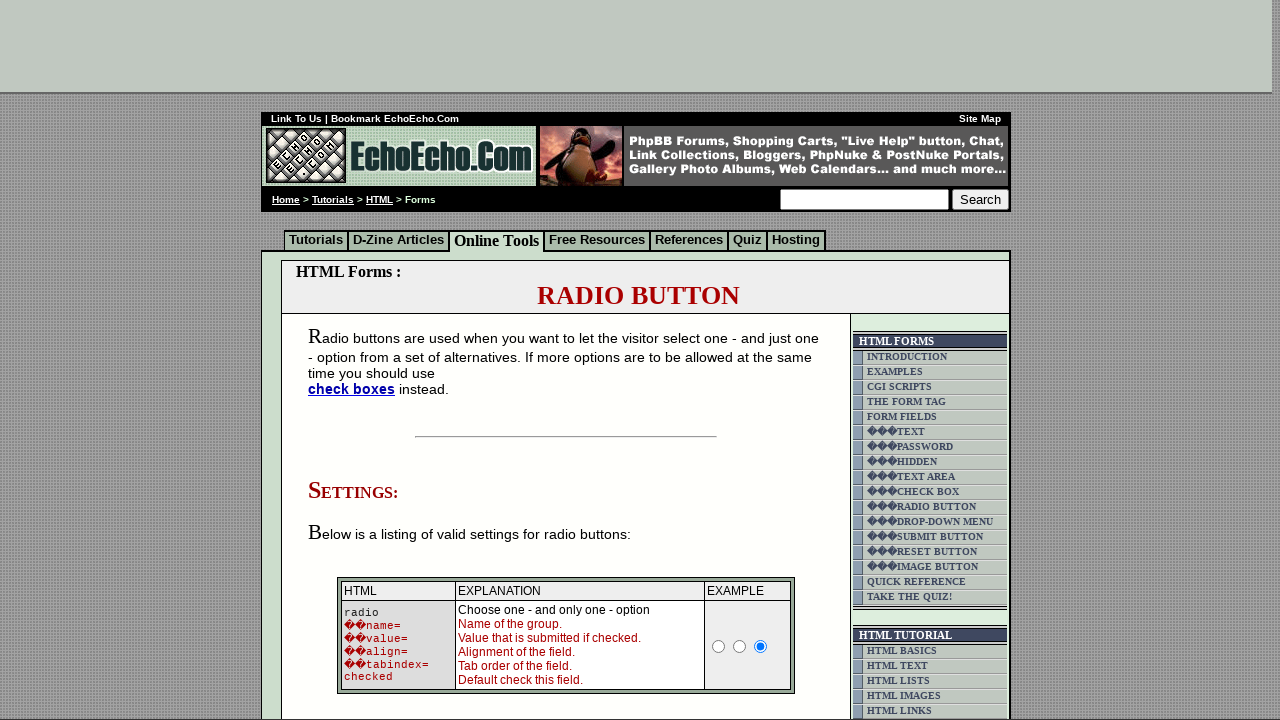

Retrieved initial checked state of third radio button
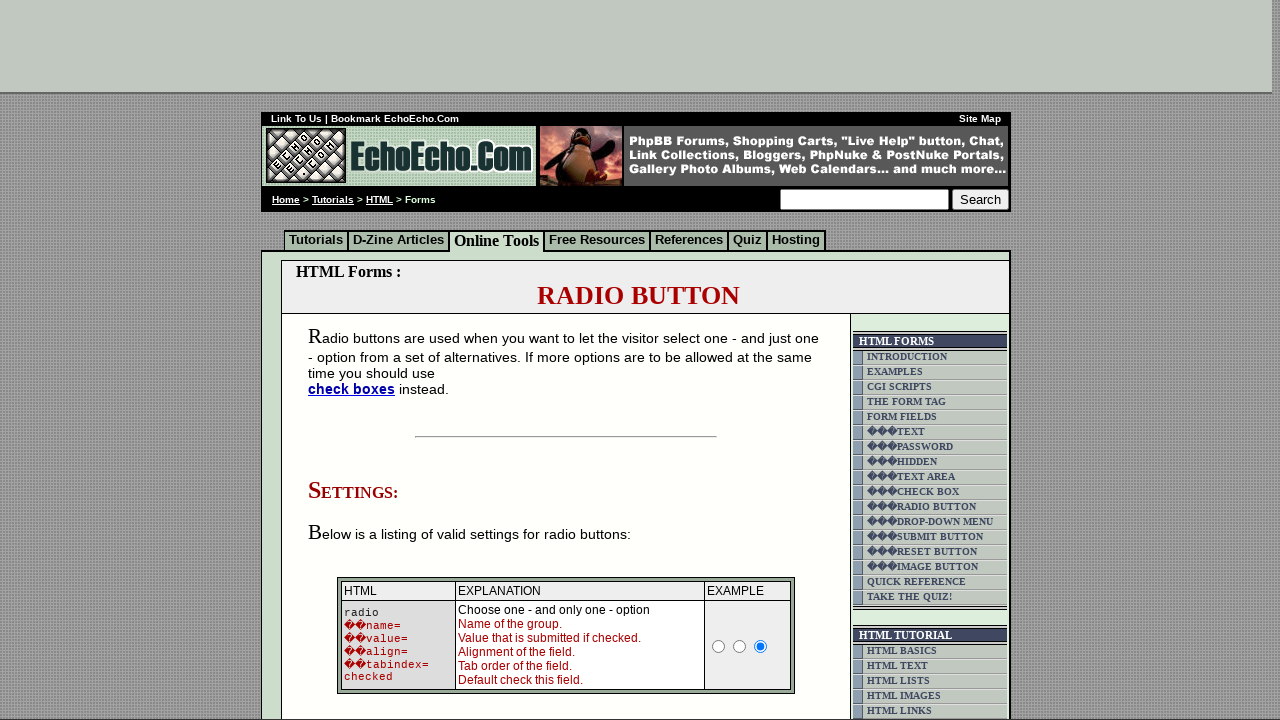

Clicked the first radio button at (356, 360) on input[name='group1'] >> nth=0
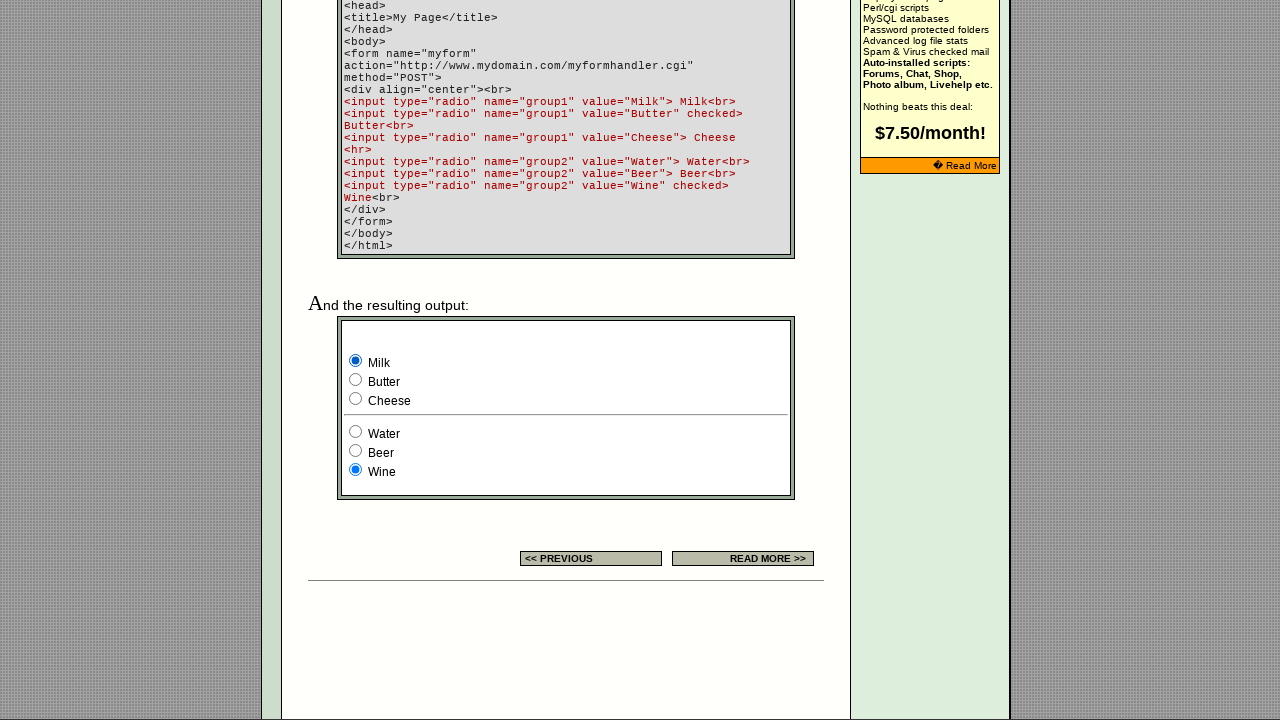

Retrieved checked state of first radio button after click
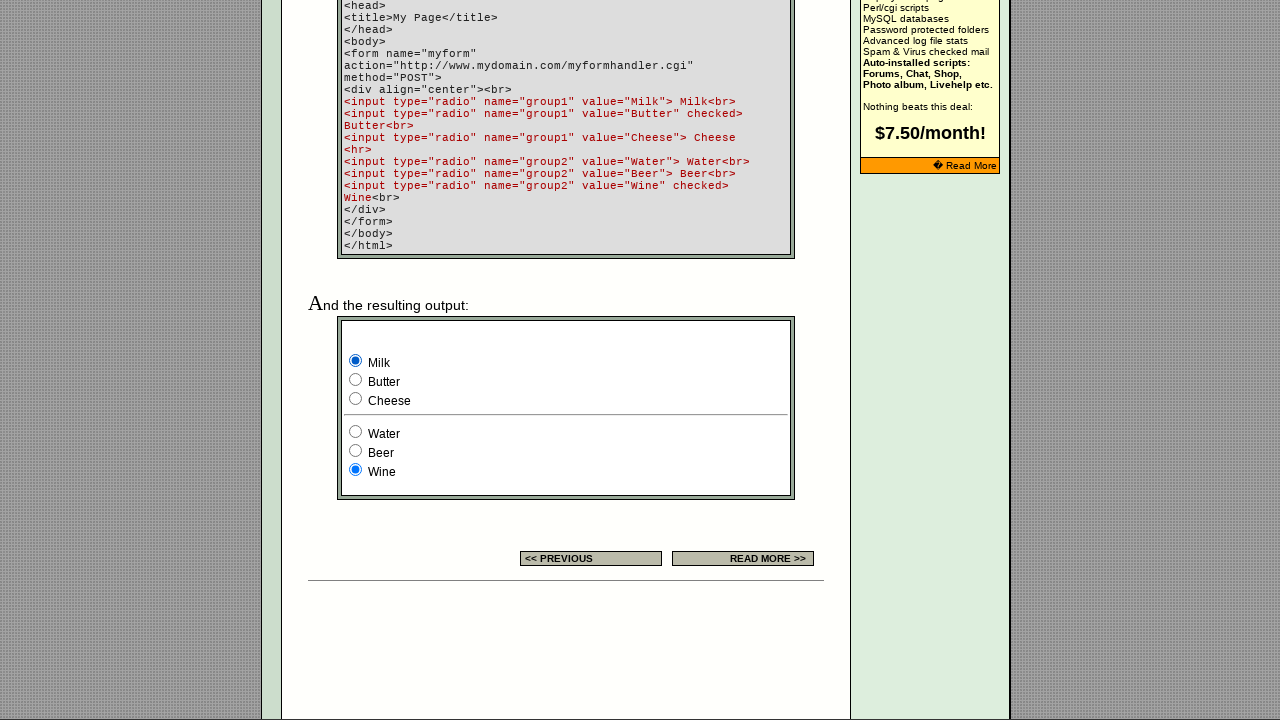

Retrieved checked state of second radio button after click
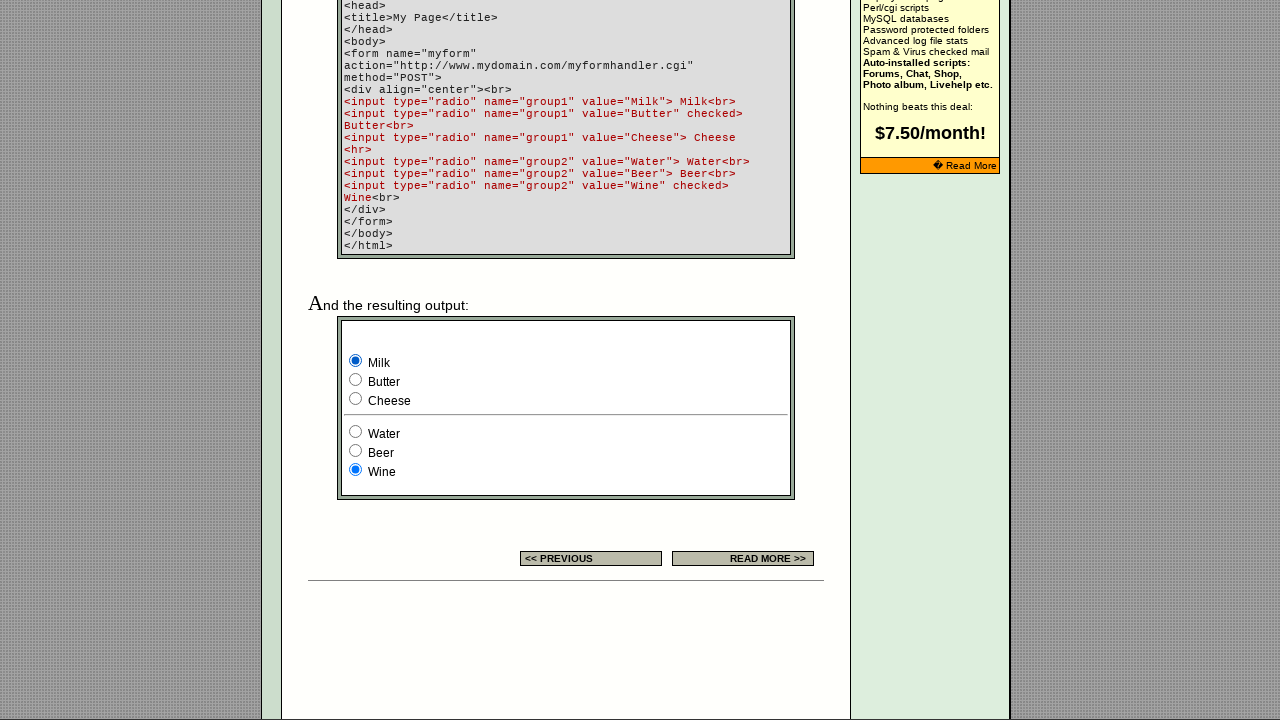

Retrieved checked state of third radio button after click
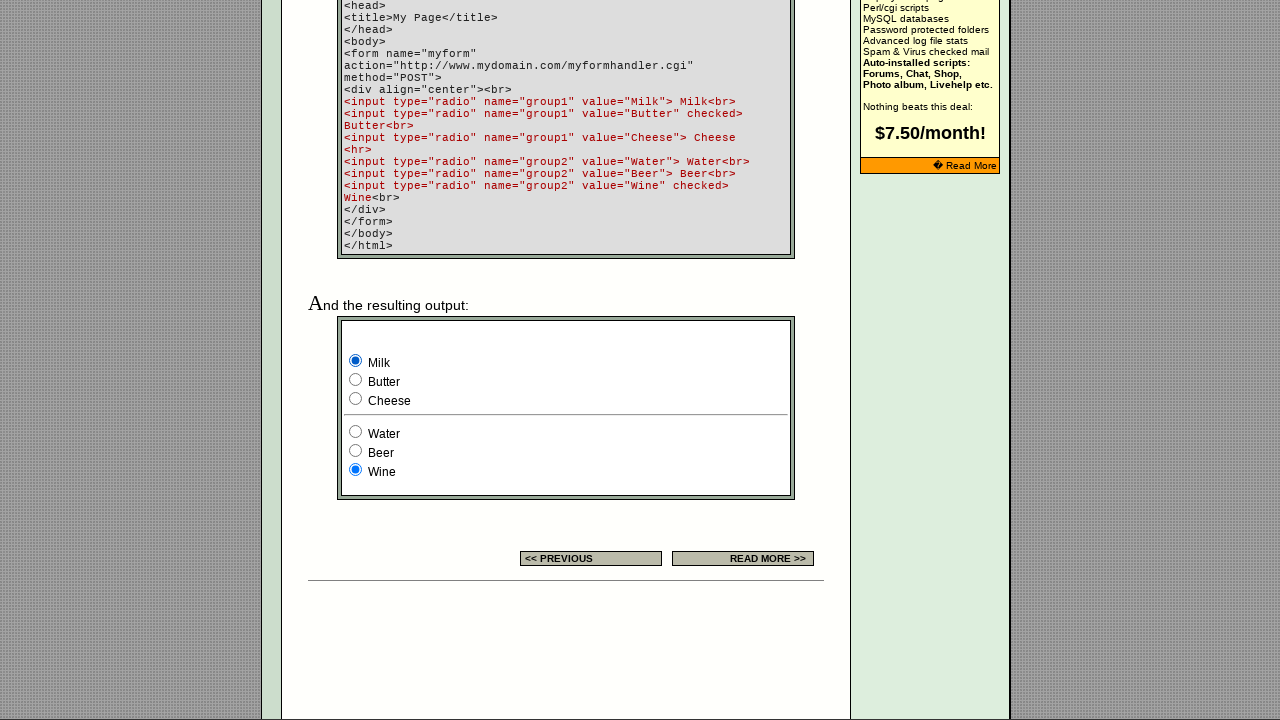

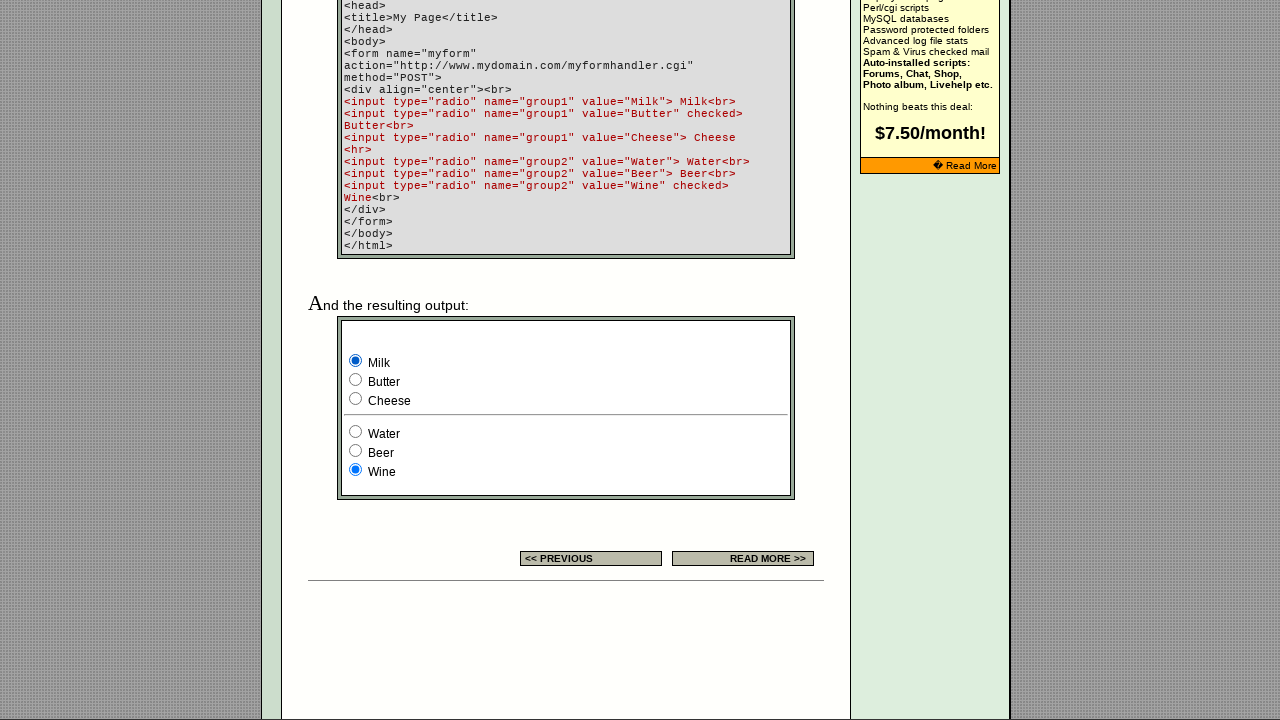